Navigates to Daum Weather website and verifies that weather information elements (location, temperature, and weather status) are properly loaded on the page.

Starting URL: https://weather.daum.net/

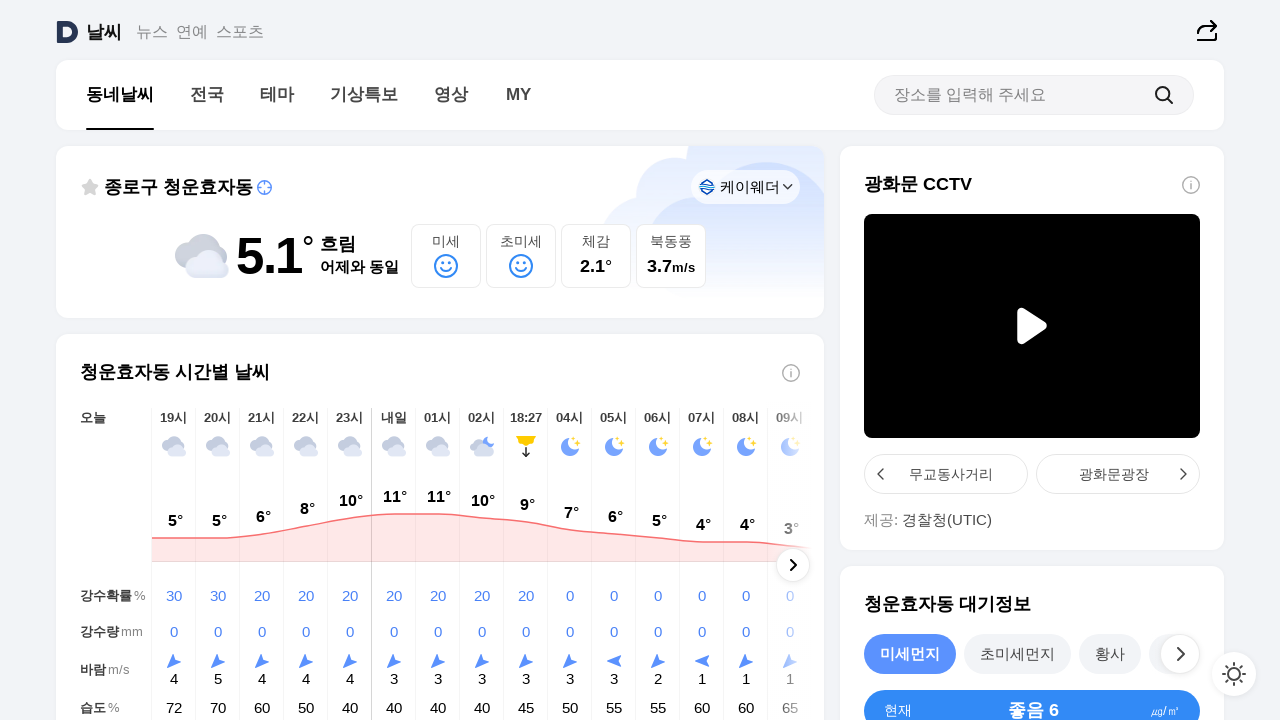

Navigated to Daum Weather website
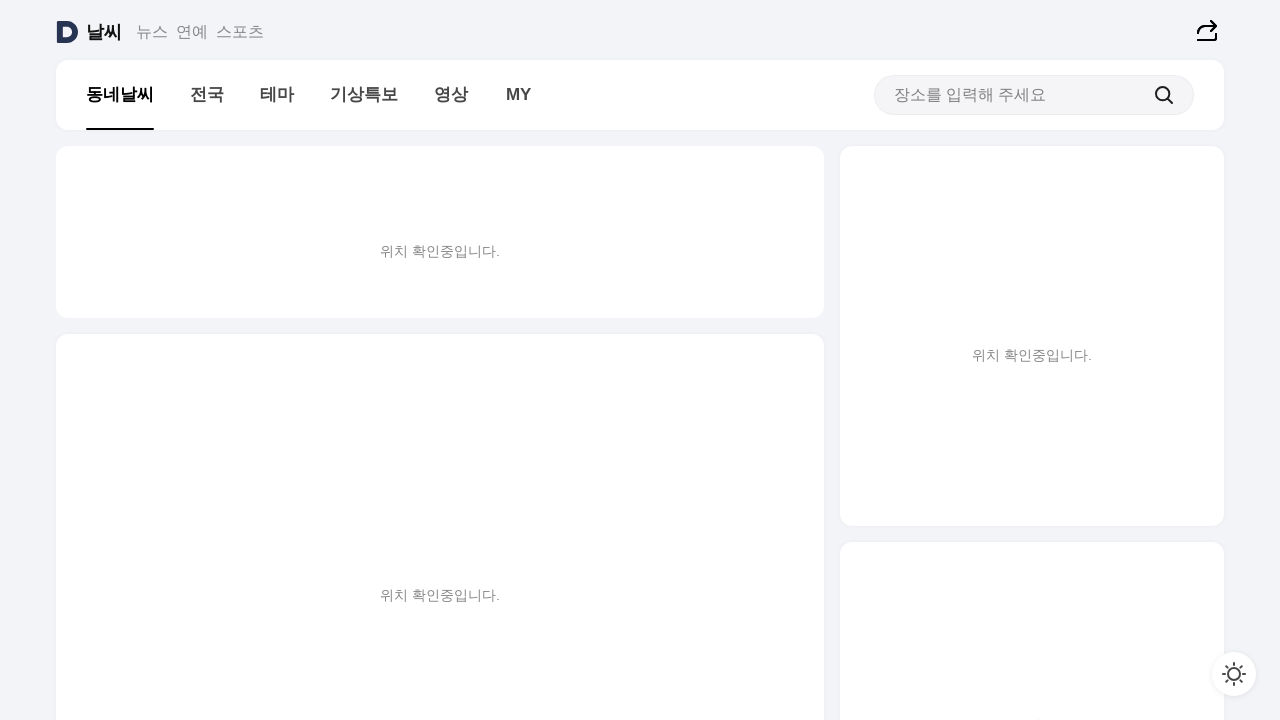

Location element loaded
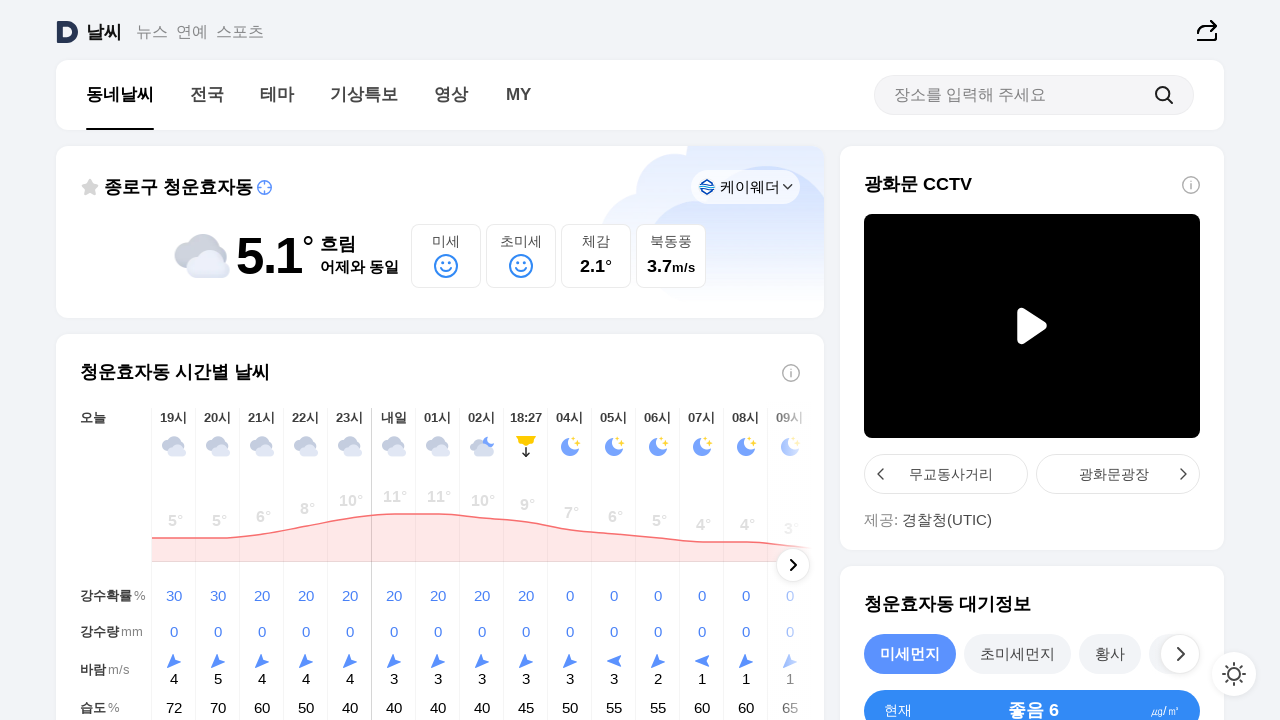

Temperature element loaded
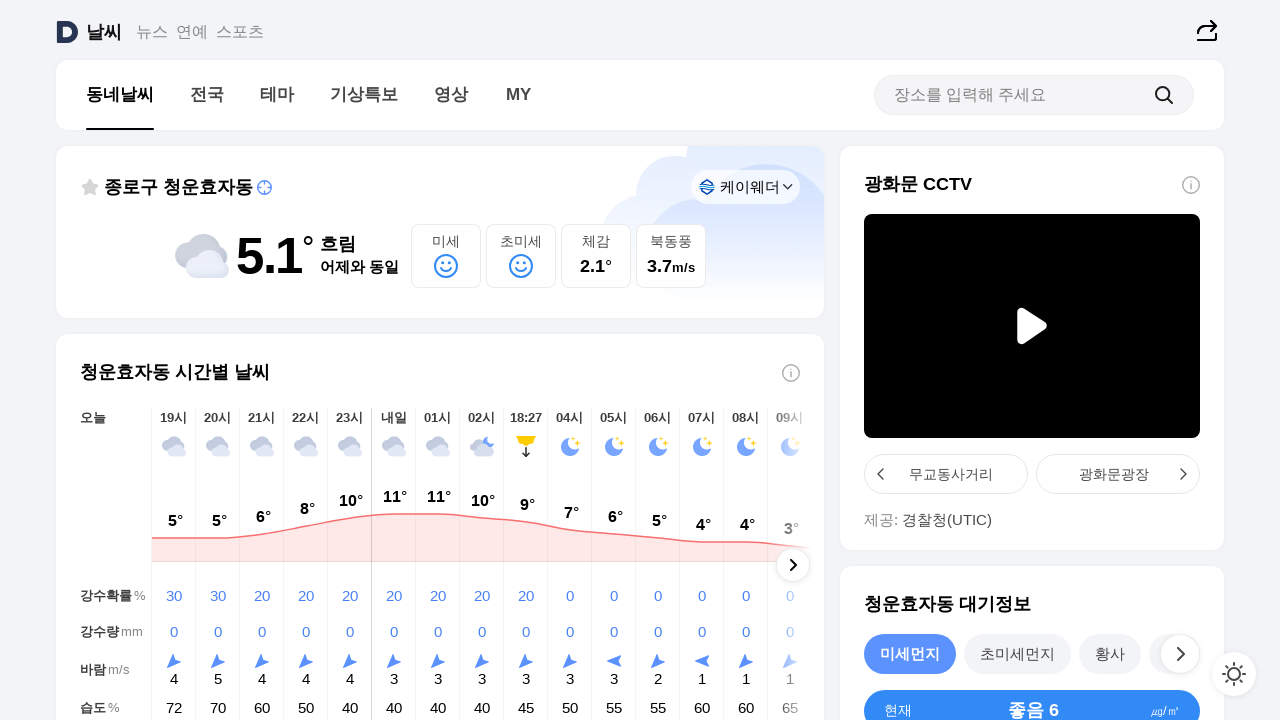

Weather status element loaded
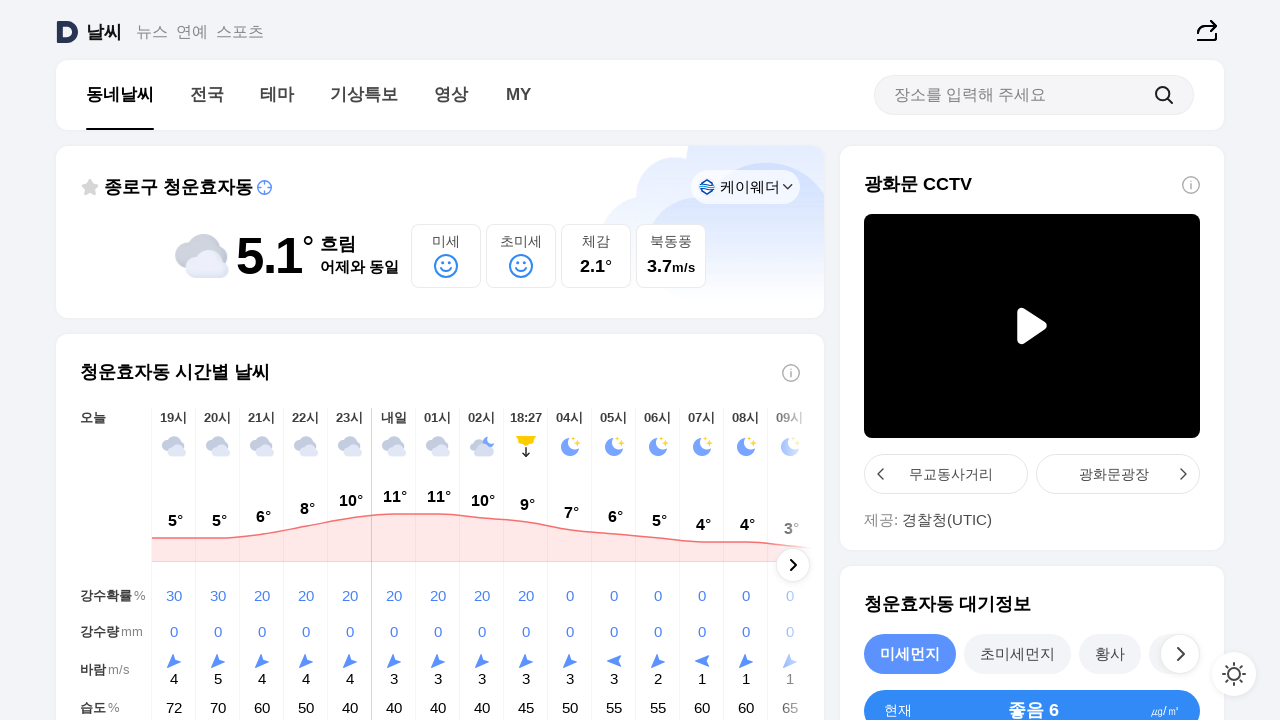

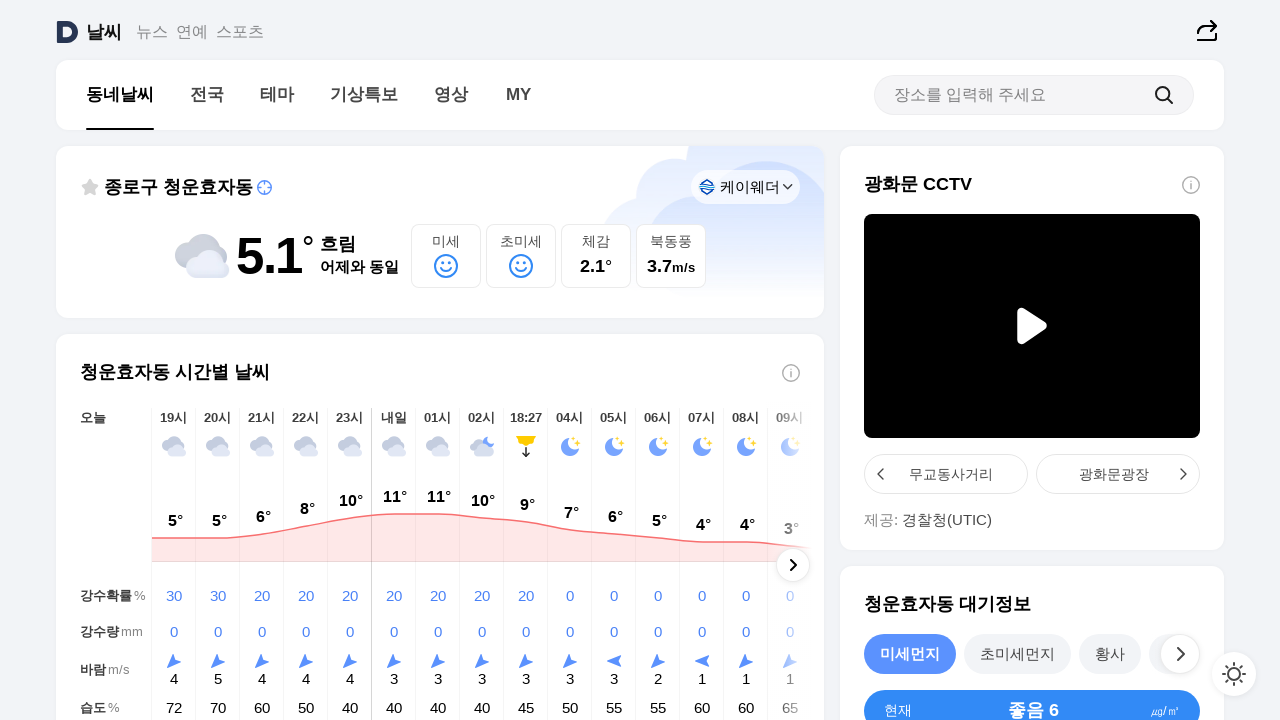